Navigates to JPL Space image gallery and clicks the full image button to view the featured Mars image

Starting URL: https://data-class-jpl-space.s3.amazonaws.com/JPL_Space/index.html

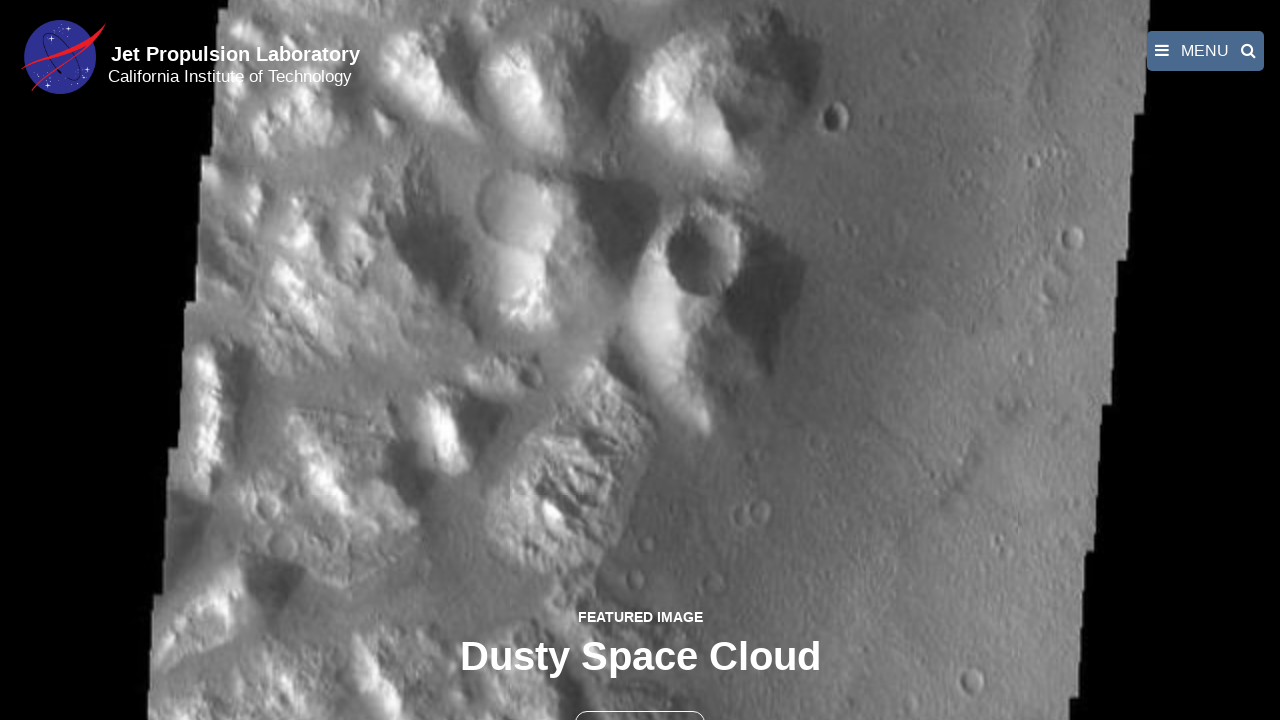

Navigated to JPL Space image gallery
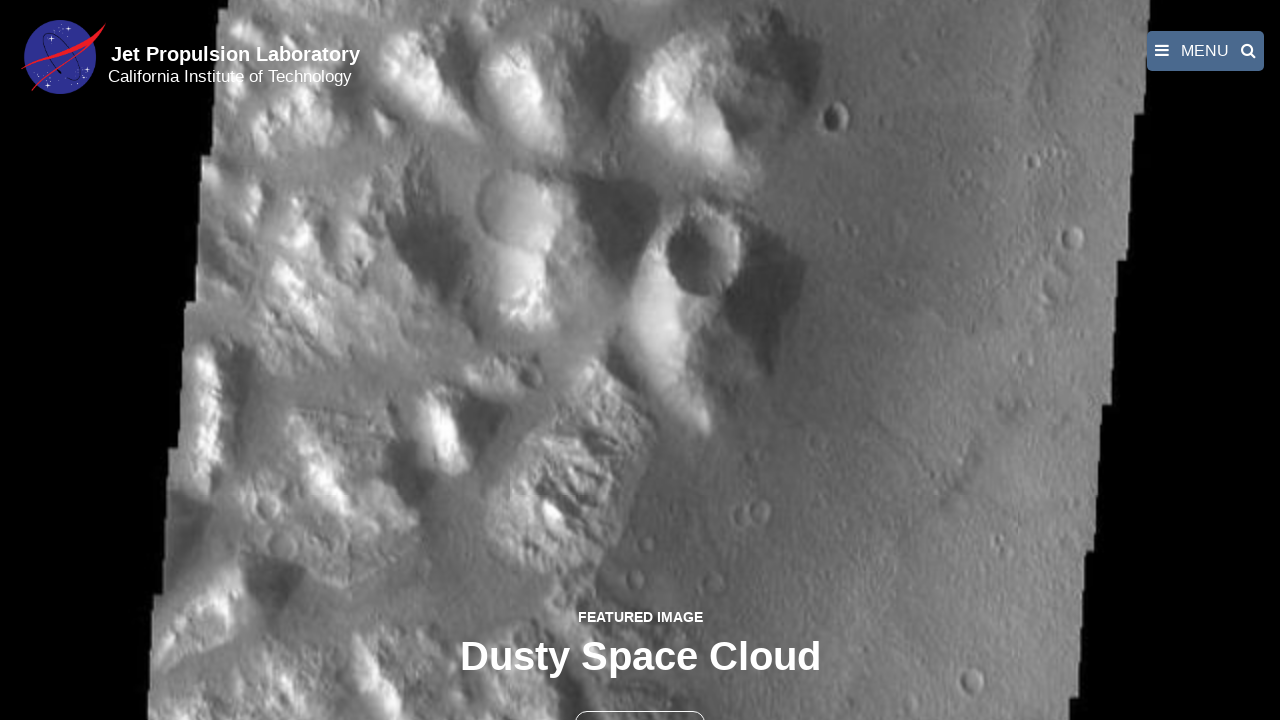

Clicked the full image button to view featured Mars image at (640, 699) on button >> nth=1
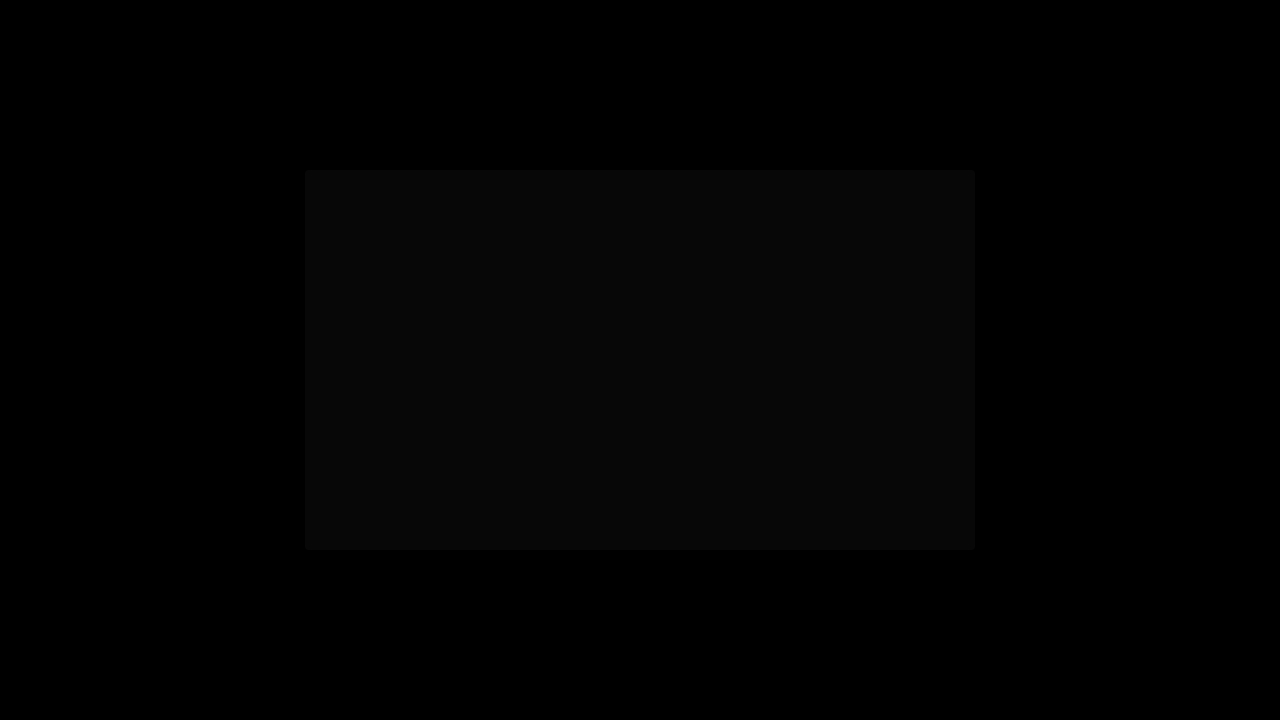

Full-size image loaded and displayed
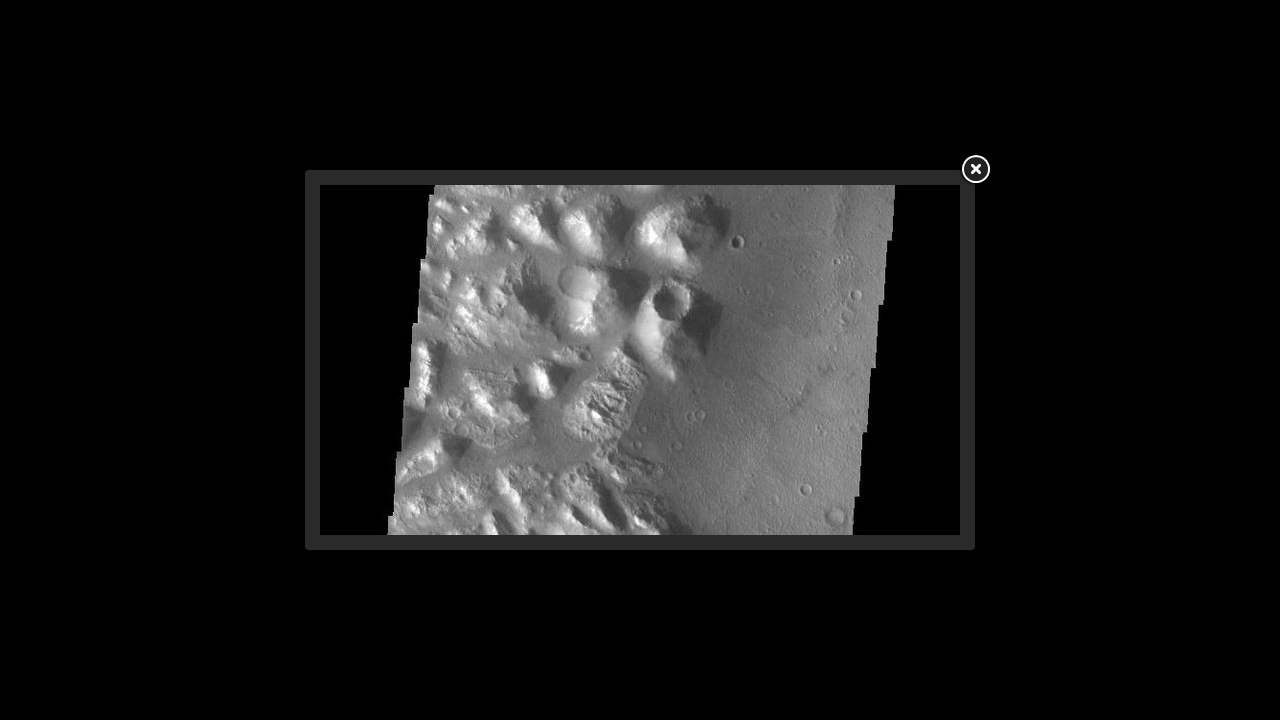

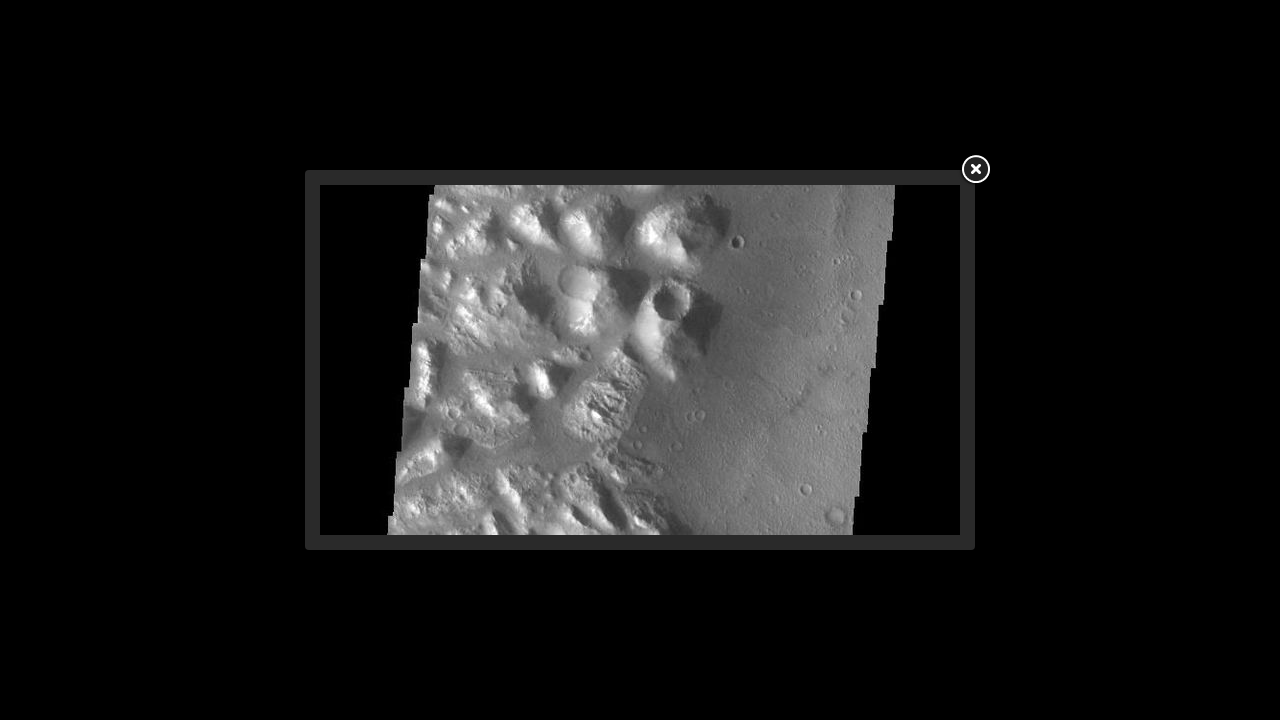